Tests that the Clear completed button displays correct text when items are completed

Starting URL: https://demo.playwright.dev/todomvc

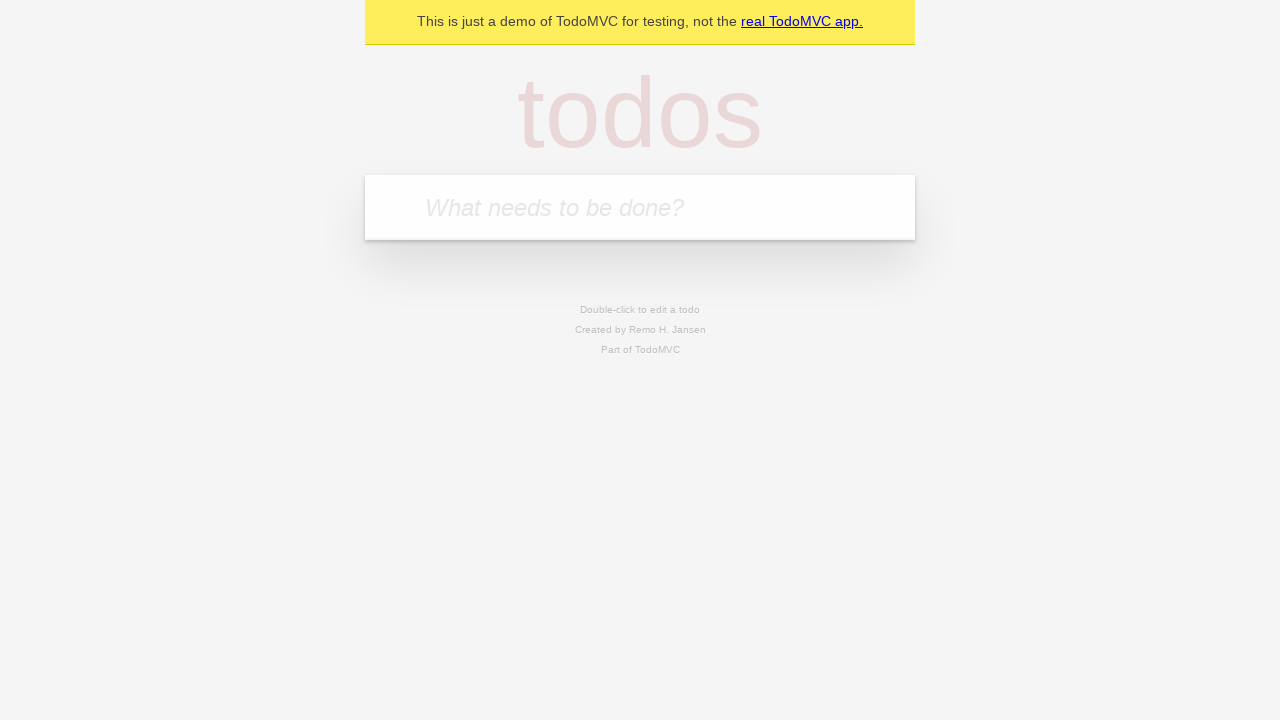

Filled first todo item 'buy some cheese' on internal:attr=[placeholder="What needs to be done?"i]
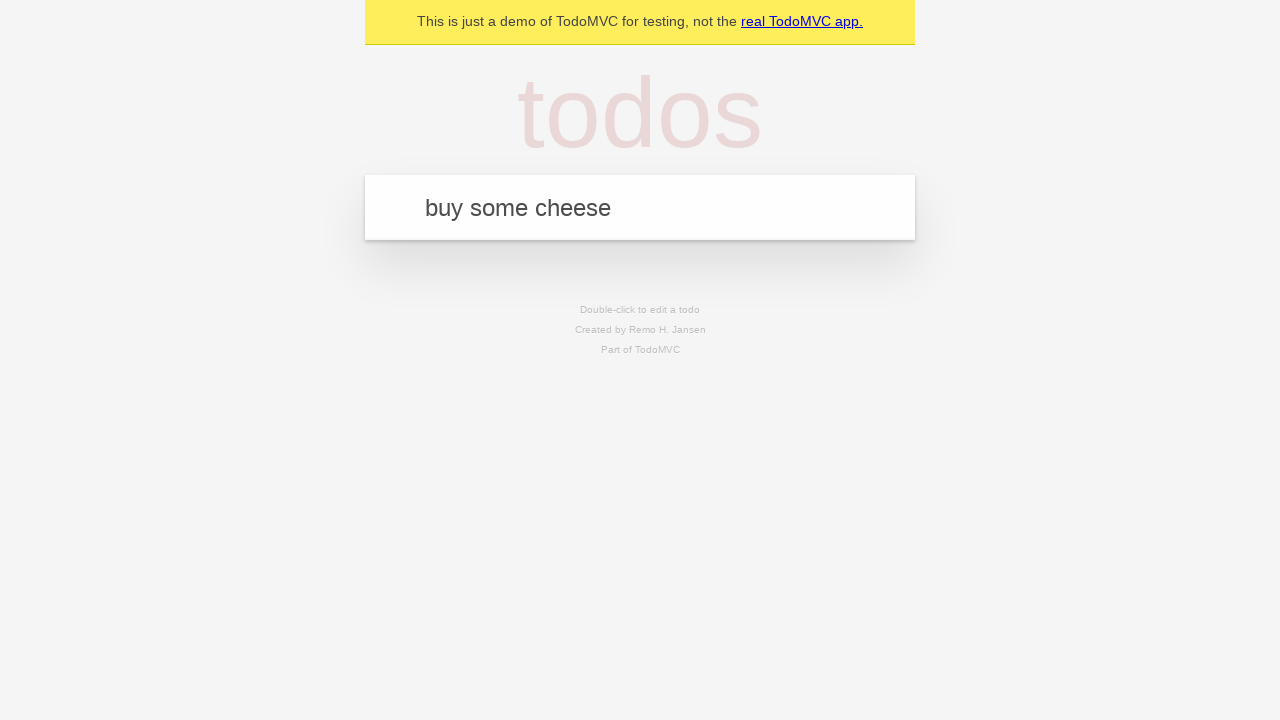

Pressed Enter to add first todo on internal:attr=[placeholder="What needs to be done?"i]
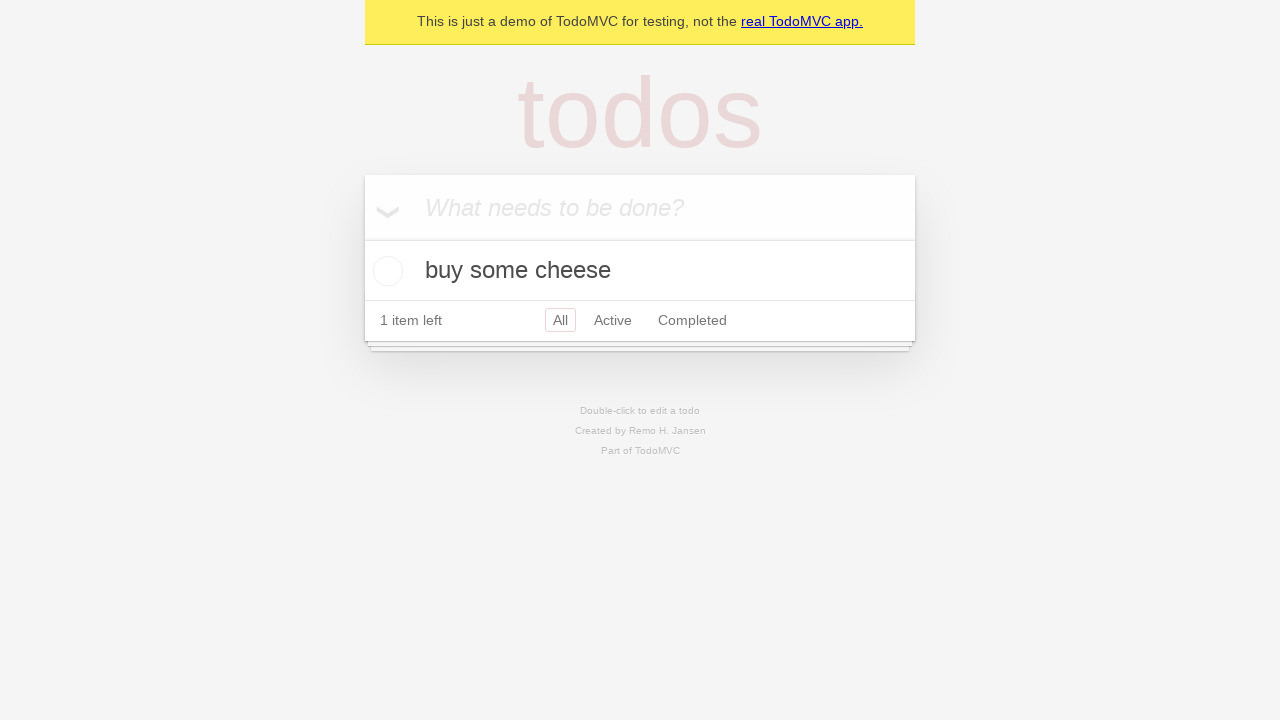

Filled second todo item 'feed the cat' on internal:attr=[placeholder="What needs to be done?"i]
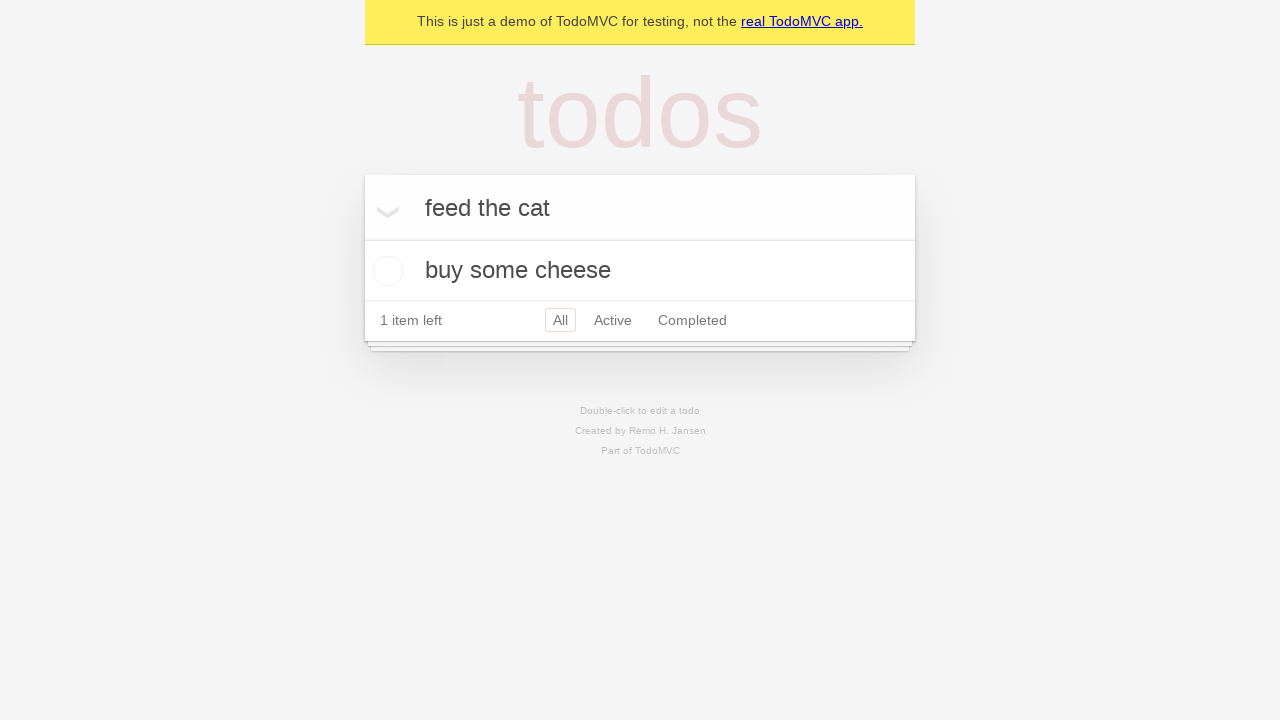

Pressed Enter to add second todo on internal:attr=[placeholder="What needs to be done?"i]
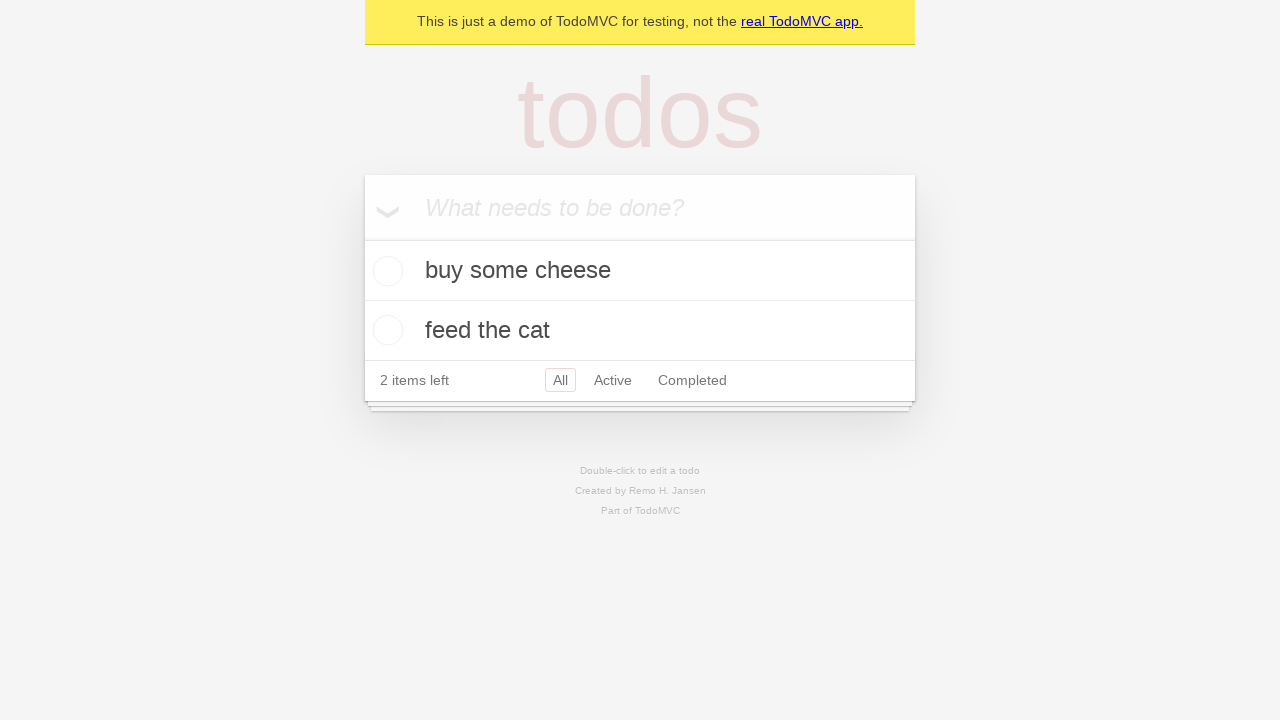

Filled third todo item 'book a doctors appointment' on internal:attr=[placeholder="What needs to be done?"i]
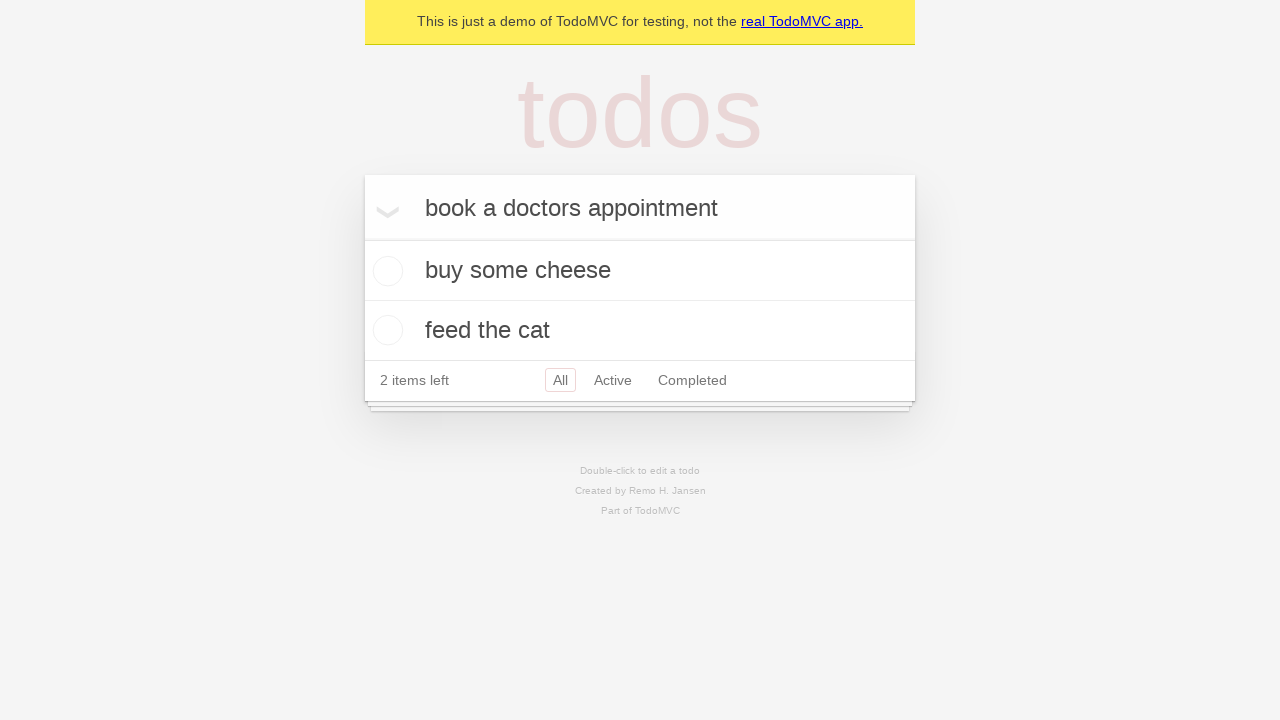

Pressed Enter to add third todo on internal:attr=[placeholder="What needs to be done?"i]
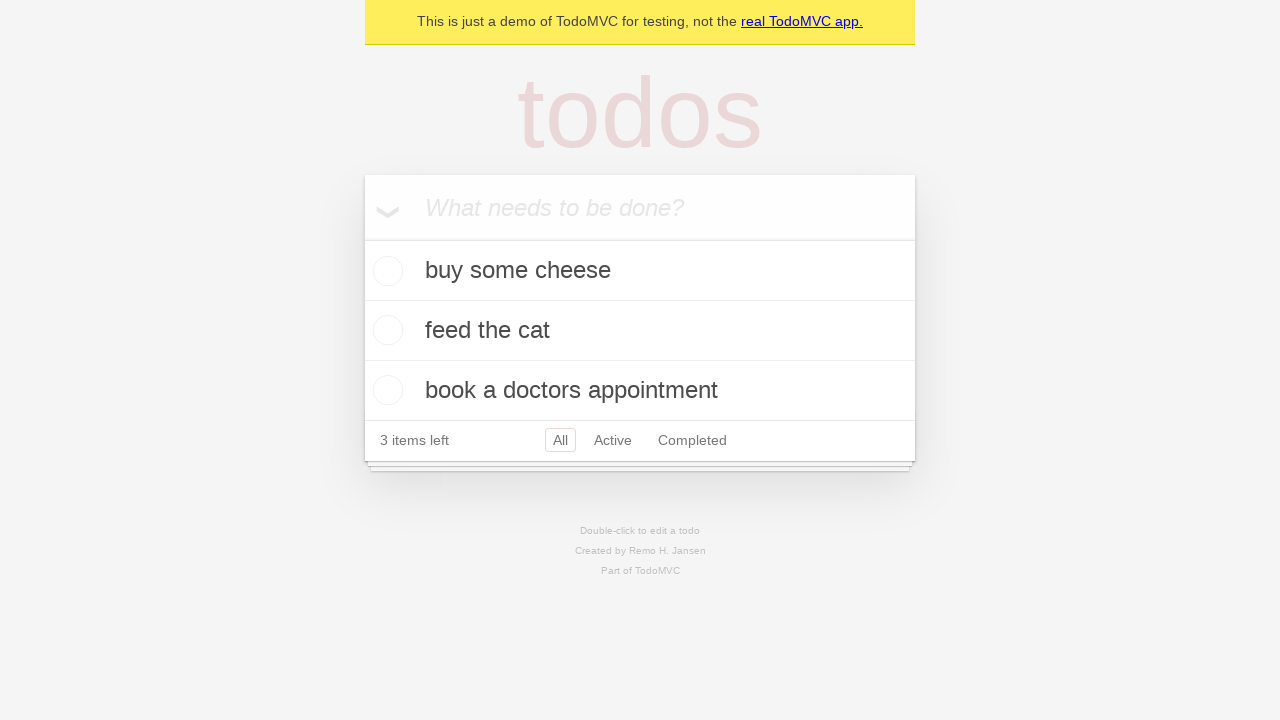

Checked the first todo item as completed at (385, 271) on .todo-list li .toggle >> nth=0
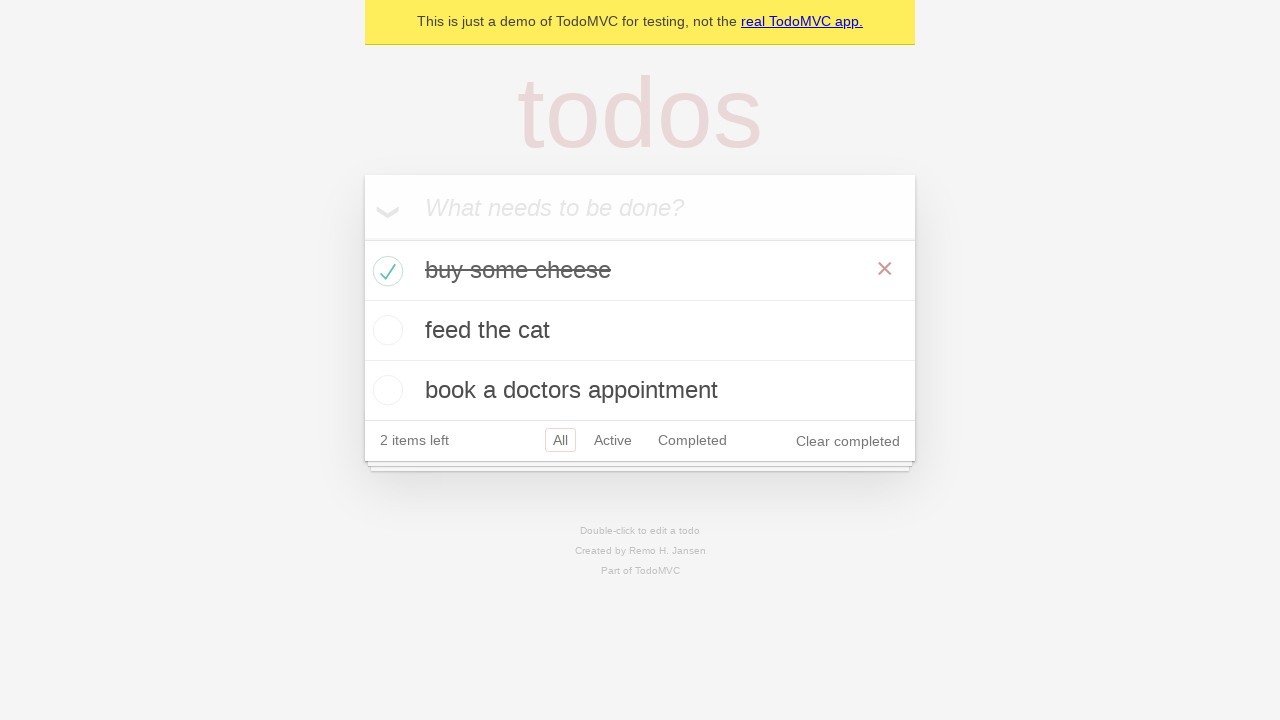

Clear completed button appeared
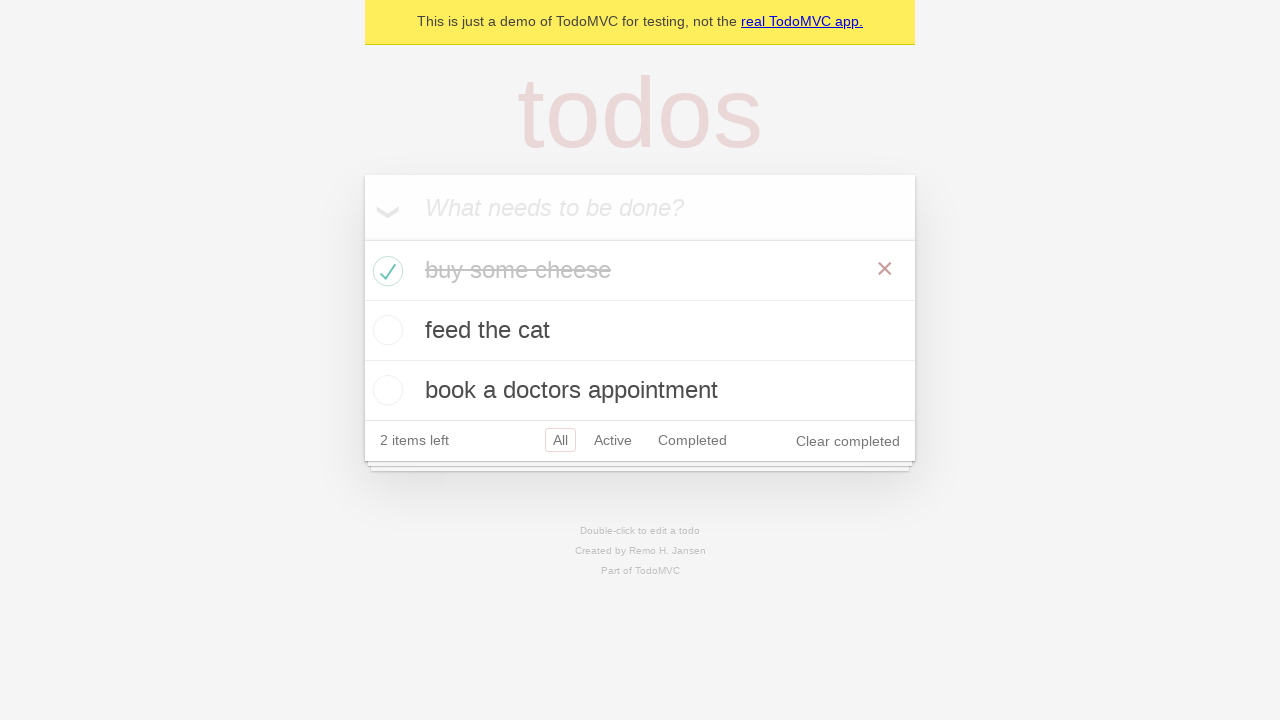

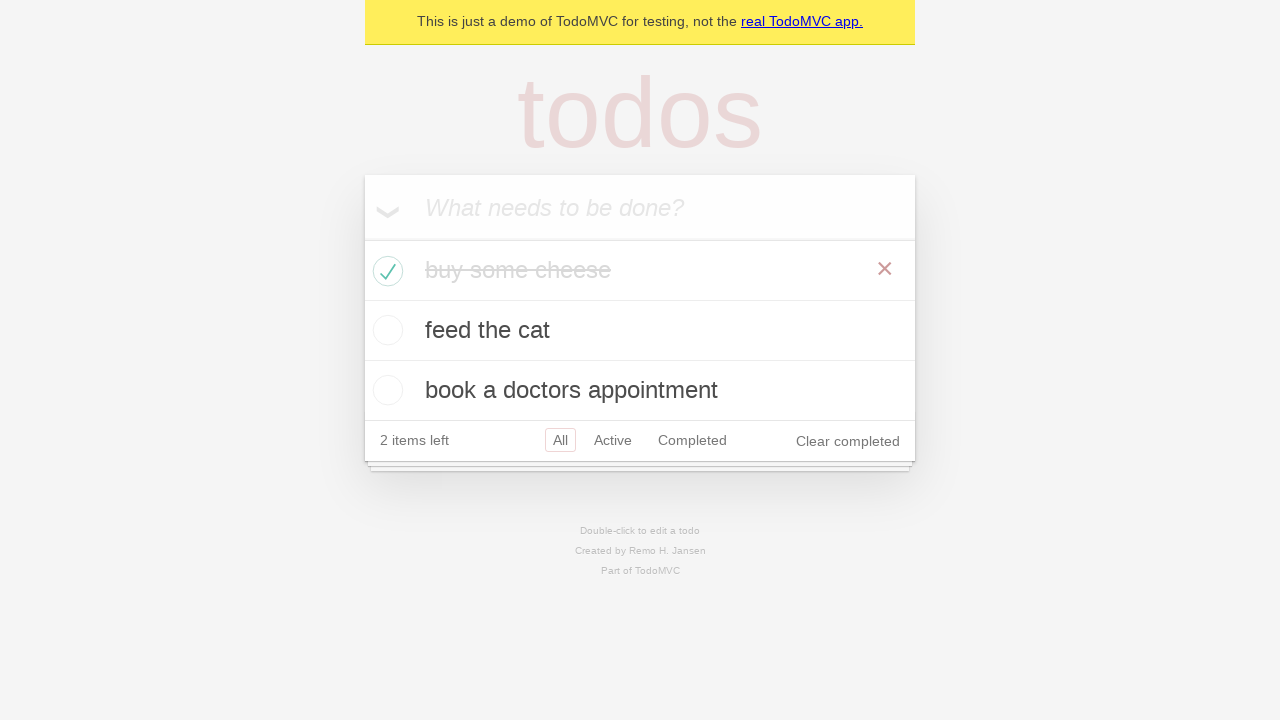